Tests multi-select dropdown functionality by selecting and deselecting various options using different methods (by index, value, and visible text)

Starting URL: https://omayo.blogspot.com/

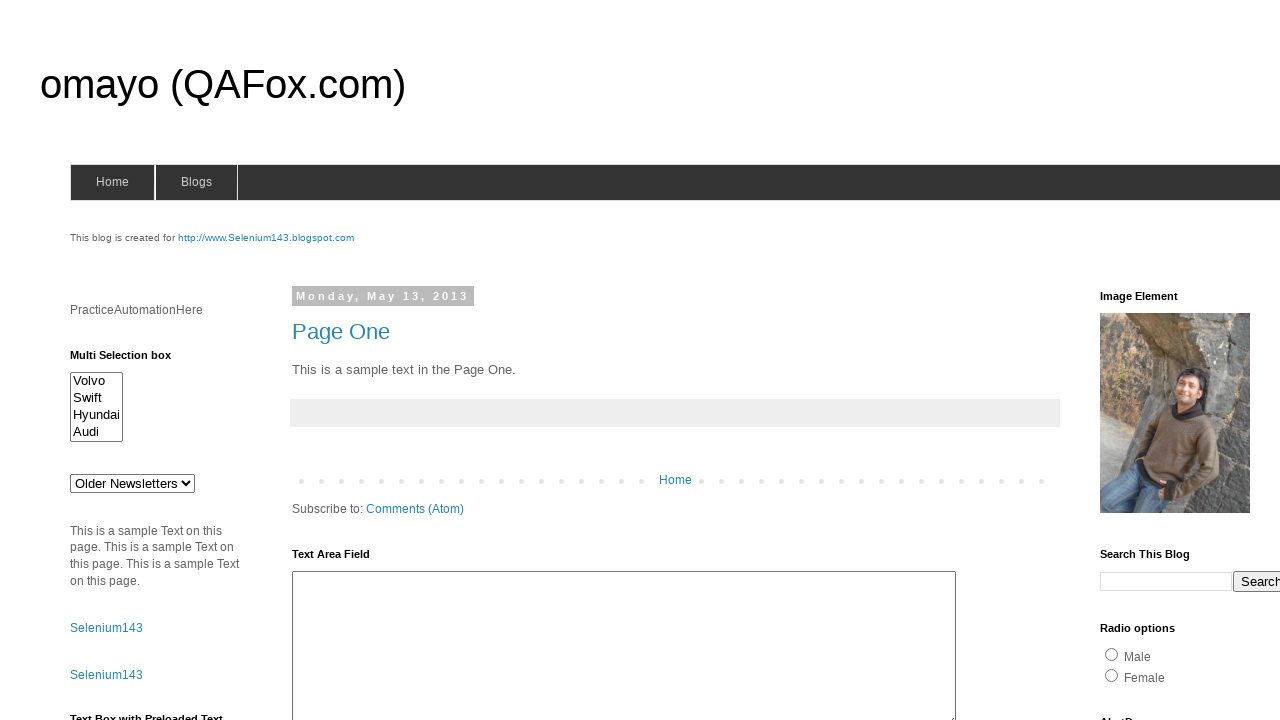

Located multi-select dropdown element
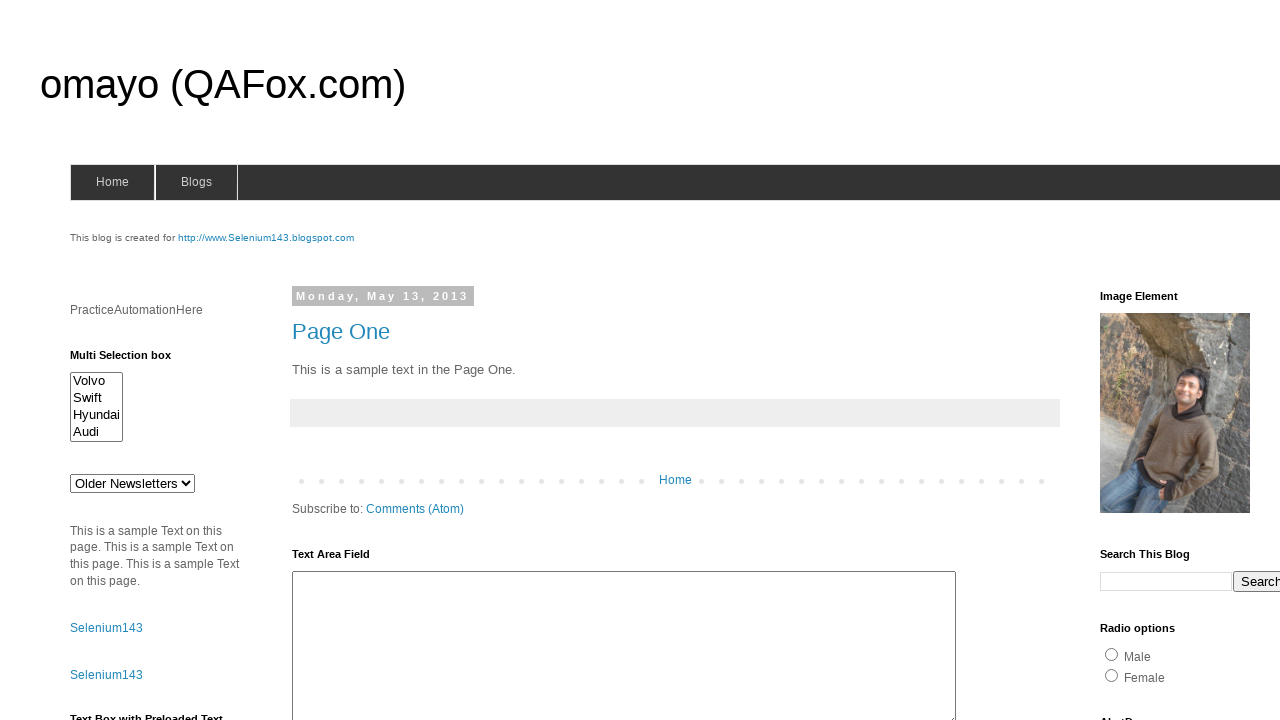

Selected option at index 1 from multi-select dropdown on #multiselect1
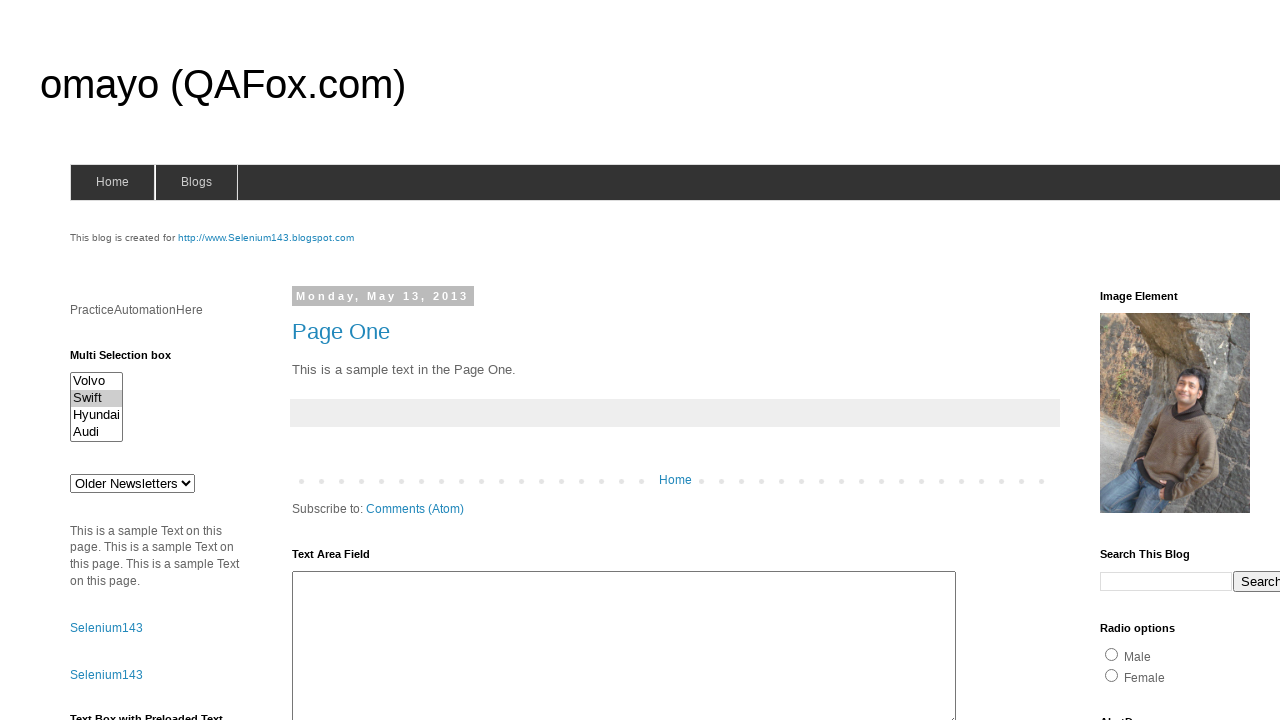

Selected option with value 'volvox' from multi-select dropdown on #multiselect1
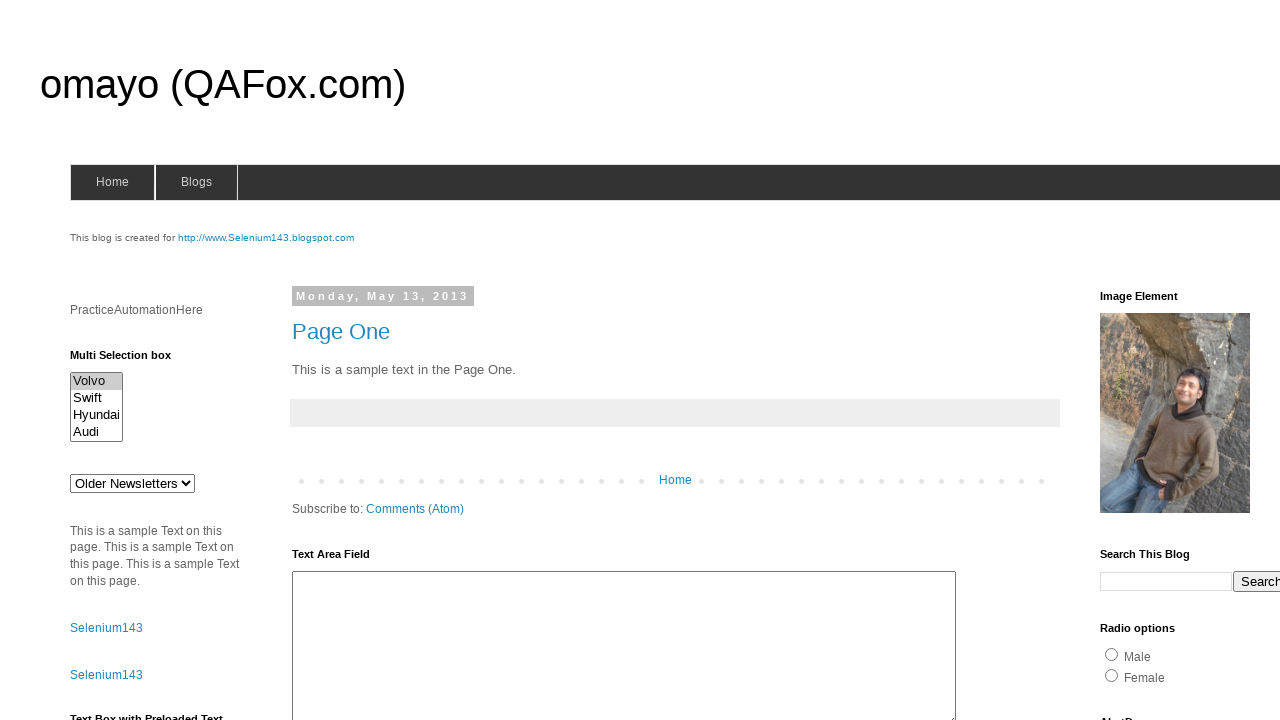

Selected option with visible text 'Hyundai' from multi-select dropdown on #multiselect1
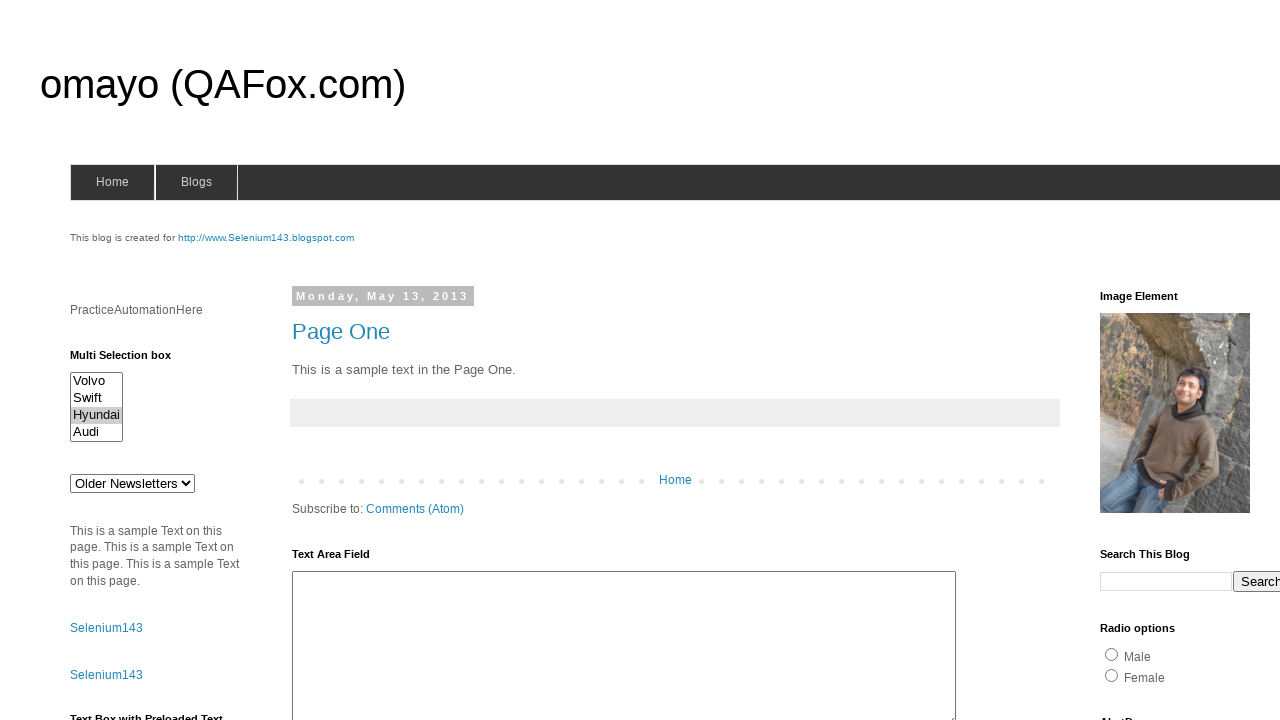

Deselected 'Hyundai' option from multi-select dropdown
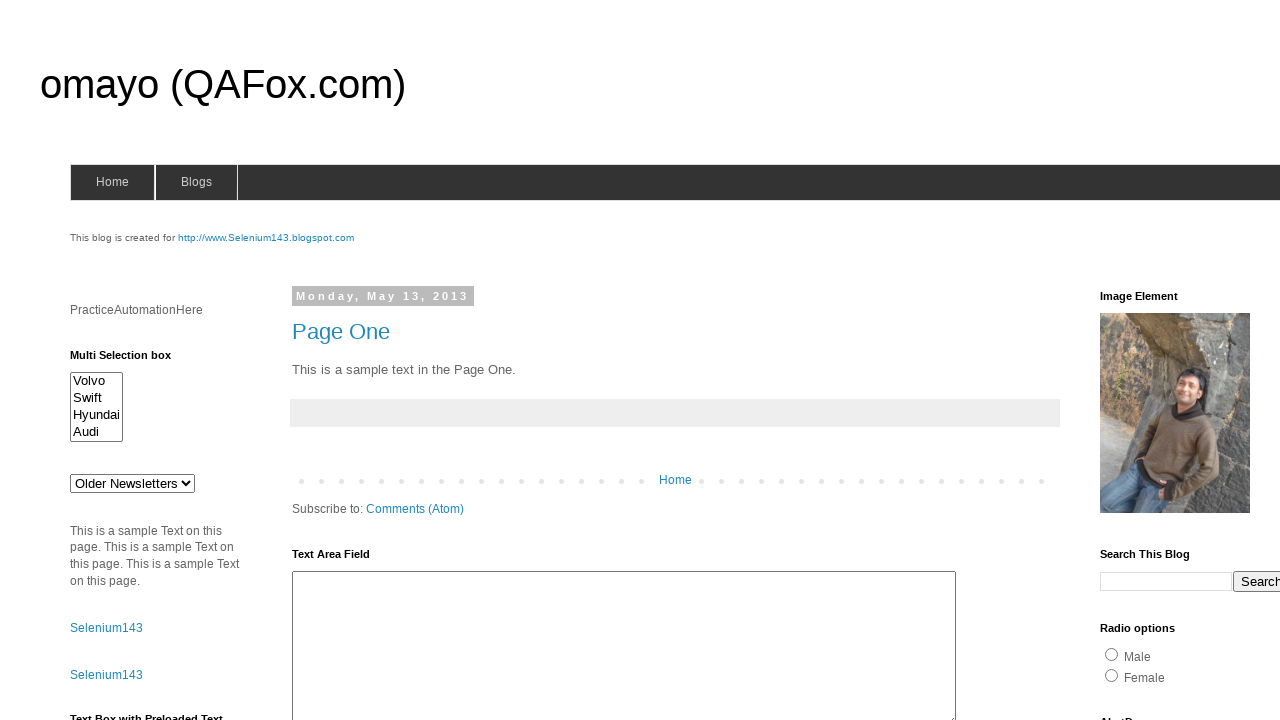

Deselected option at index 1 from multi-select dropdown
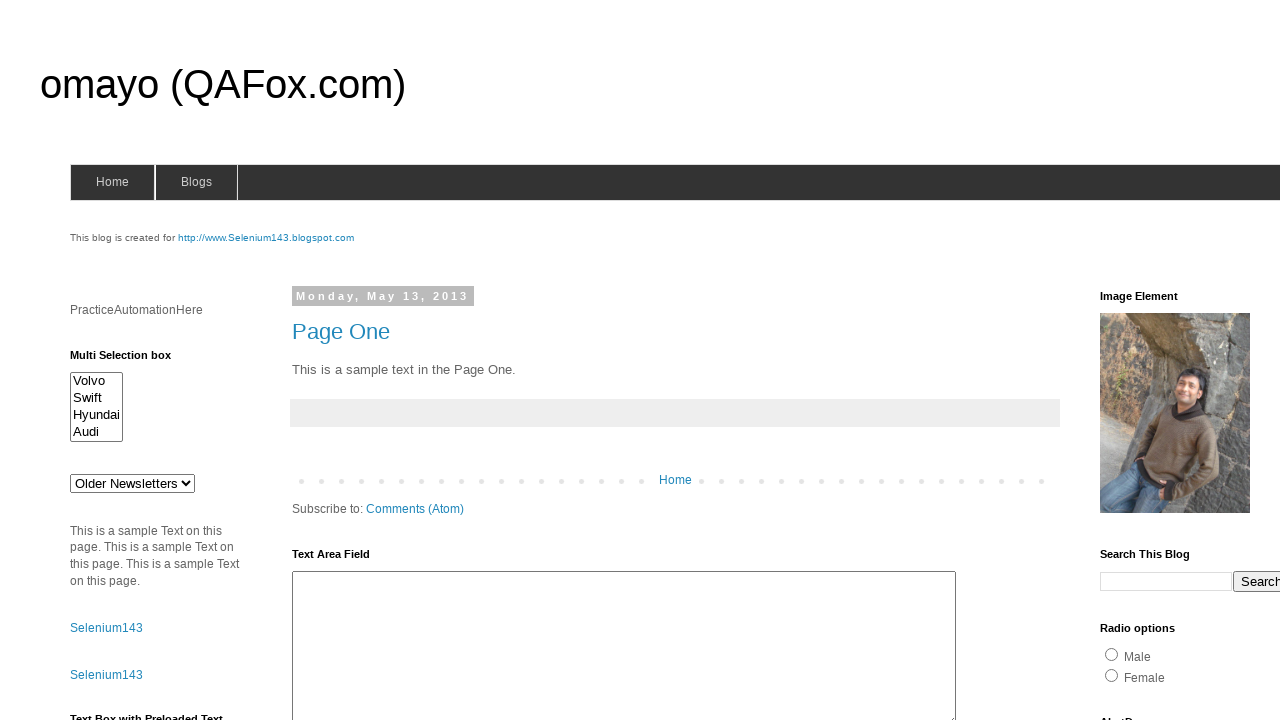

Deselected option with value 'audix' from multi-select dropdown
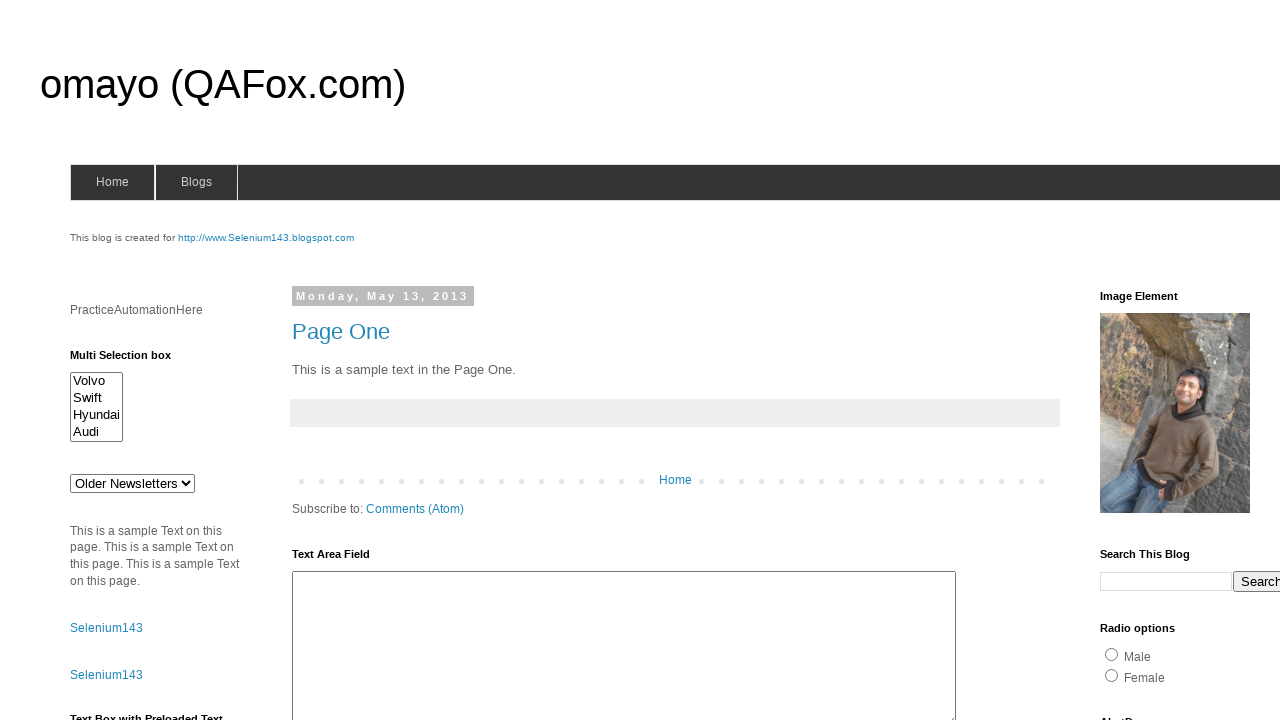

Deselected all options from multi-select dropdown
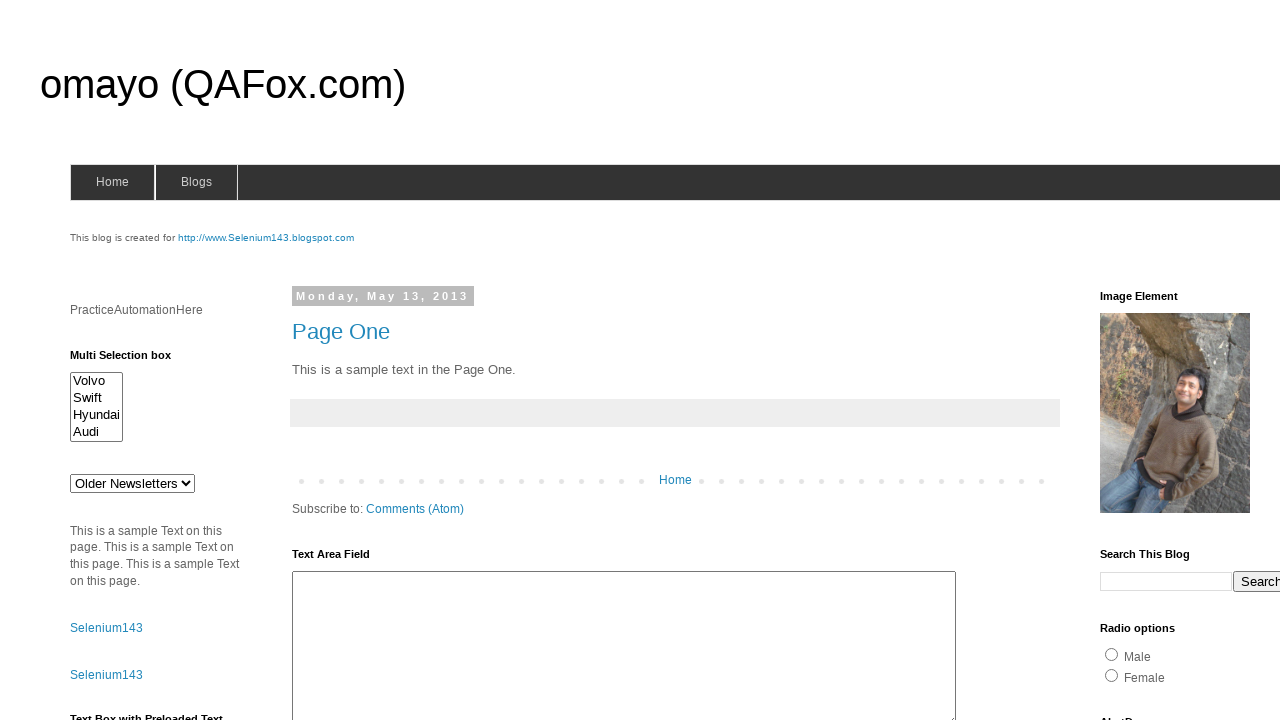

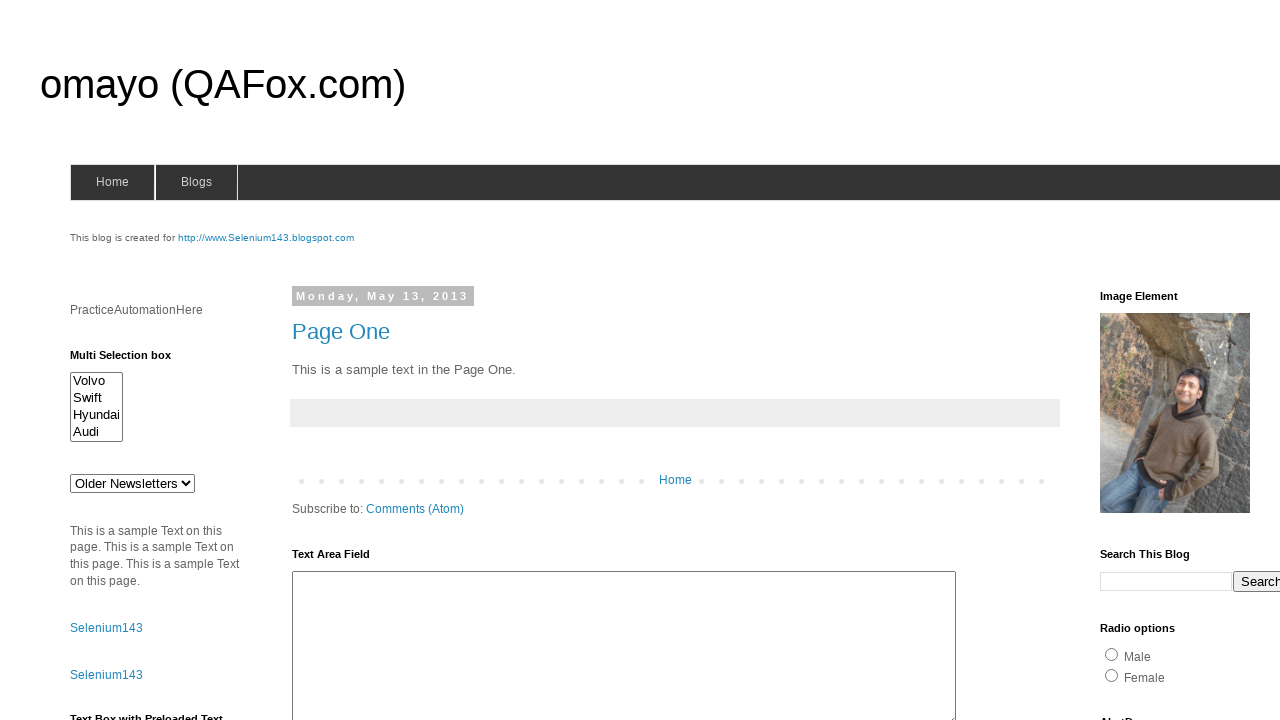